Tests handling an iframe by accessing it via its URL, then clicking a search button and filling a search field inside the iframe

Starting URL: https://www.w3schools.com/html/html_iframe.asp

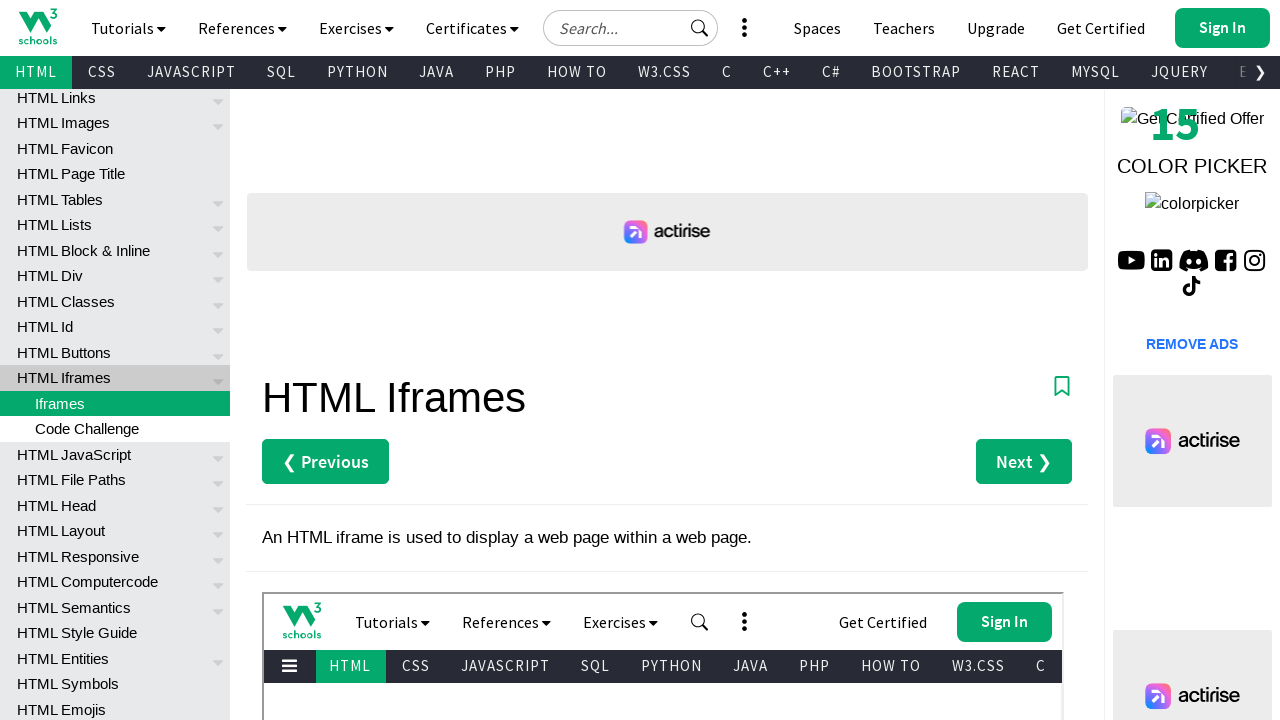

Accessed iframe by URL https://www.w3schools.com/html/default.asp
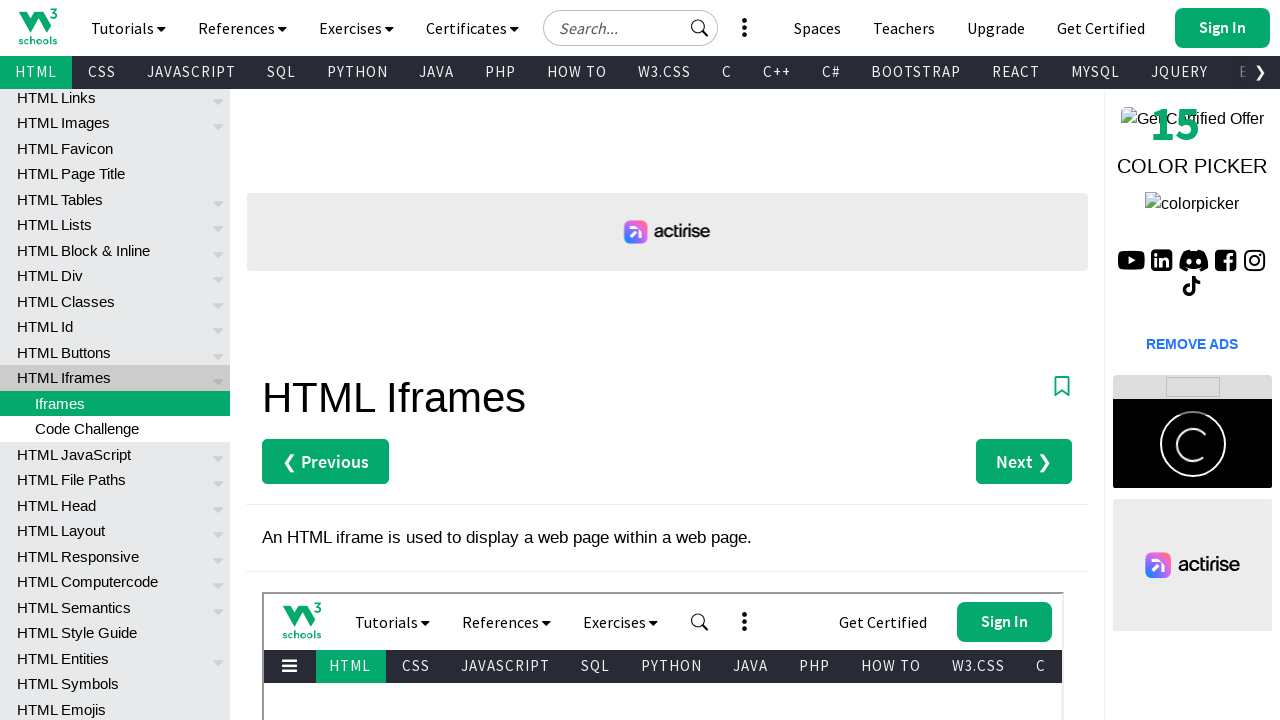

Clicked button to open search field in iframe at (700, 622) on internal:role=button[name="Button to open search field"i]
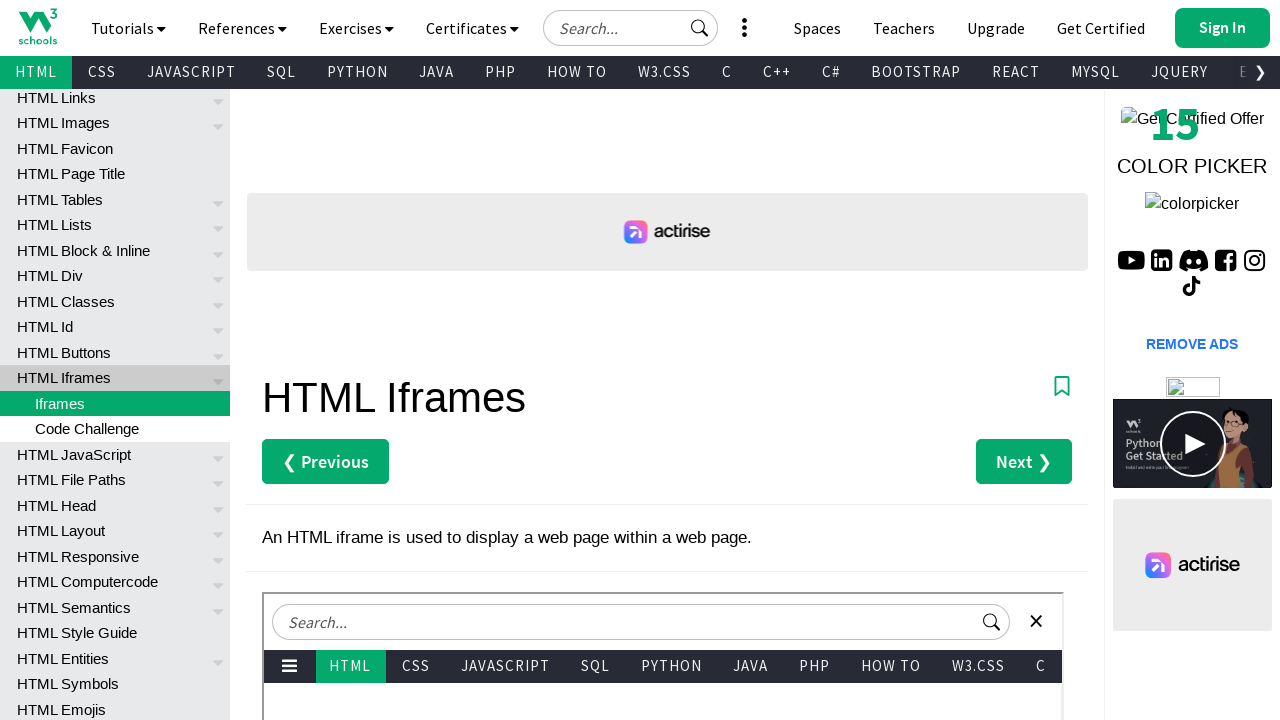

Filled search field with 'Test Code Automate' on internal:role=textbox[name="Search field"i]
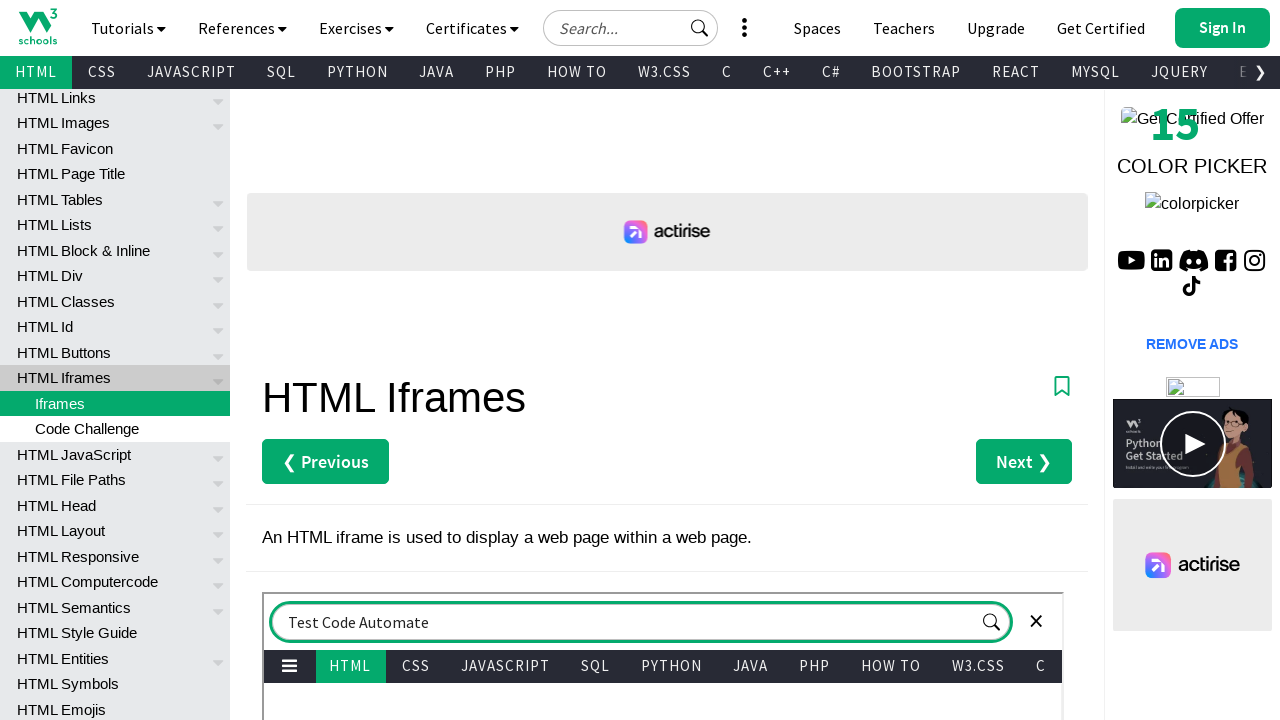

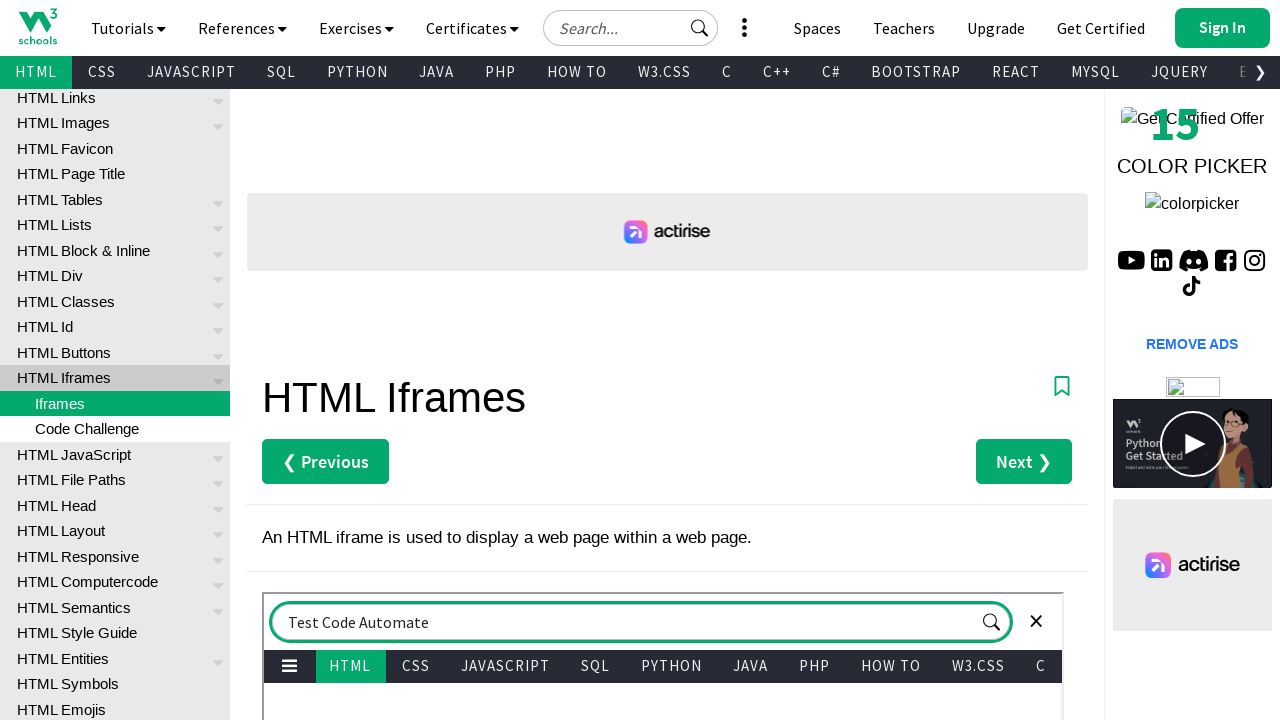